Navigates to the Despegar travel website and verifies the page loads successfully by checking for page content.

Starting URL: https://www.despegar.com

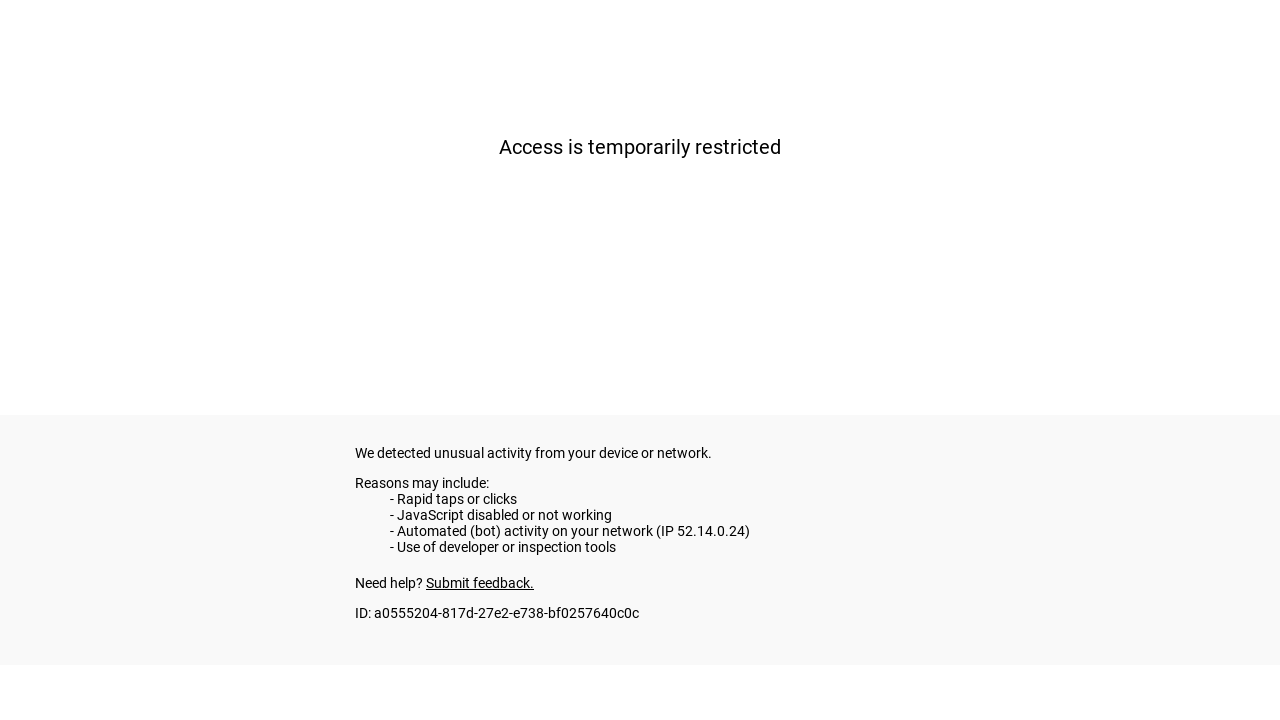

Navigated to Despegar travel website
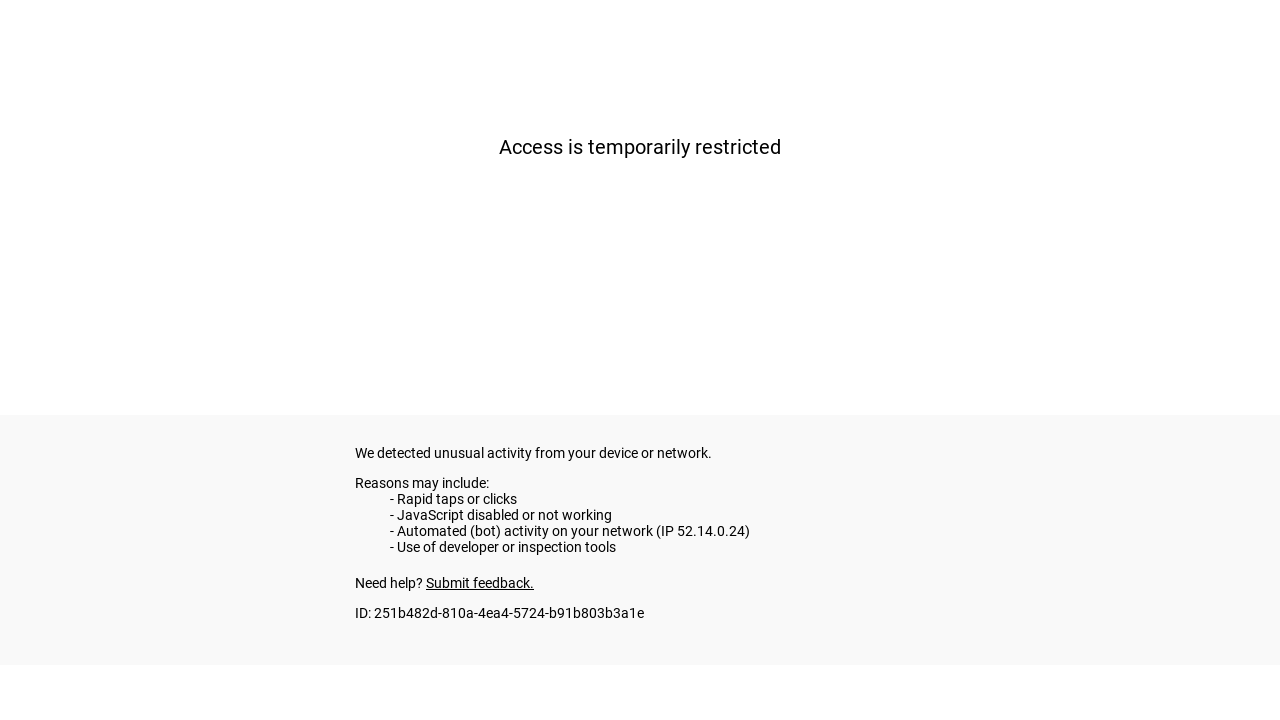

Page DOM content fully loaded
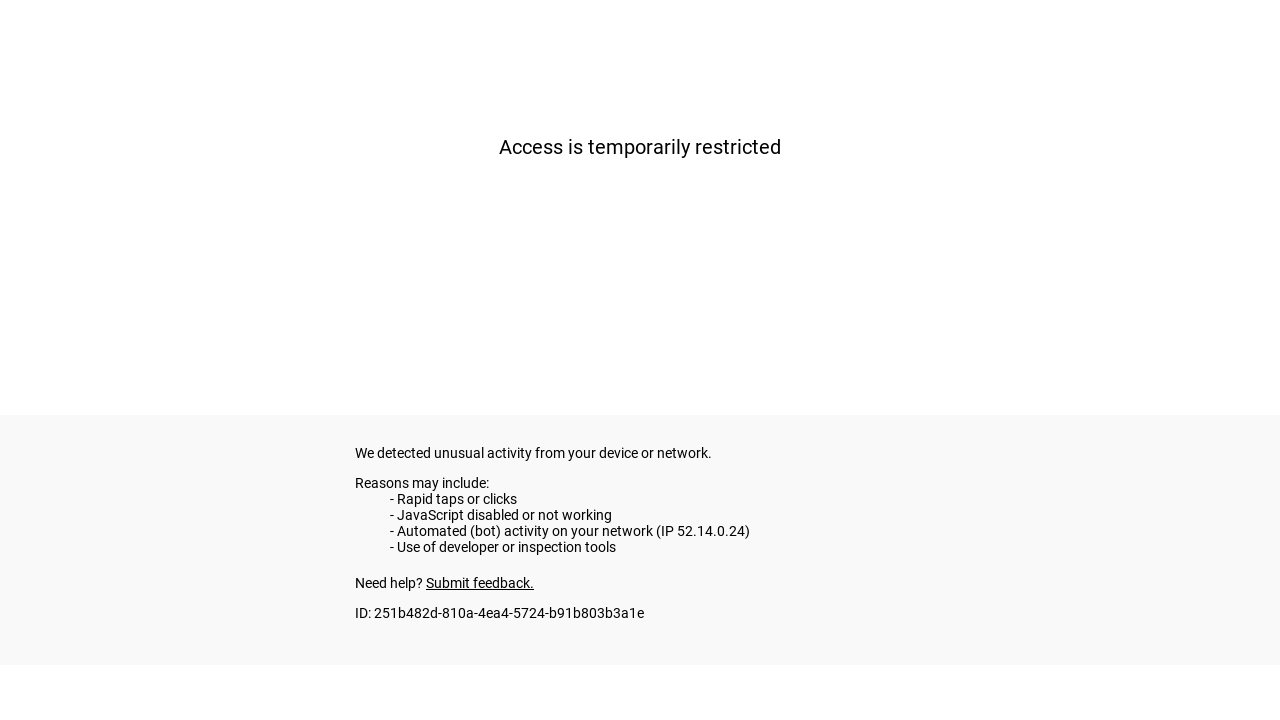

Page title verified as not empty - page loaded successfully
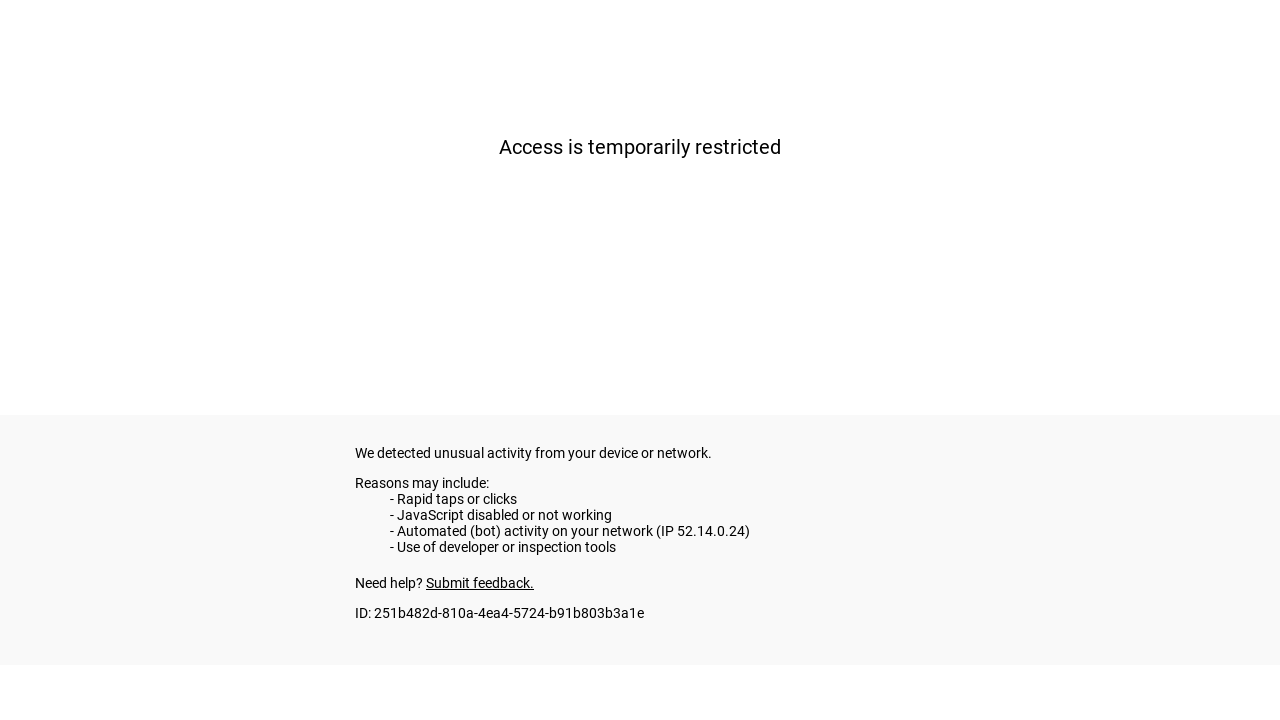

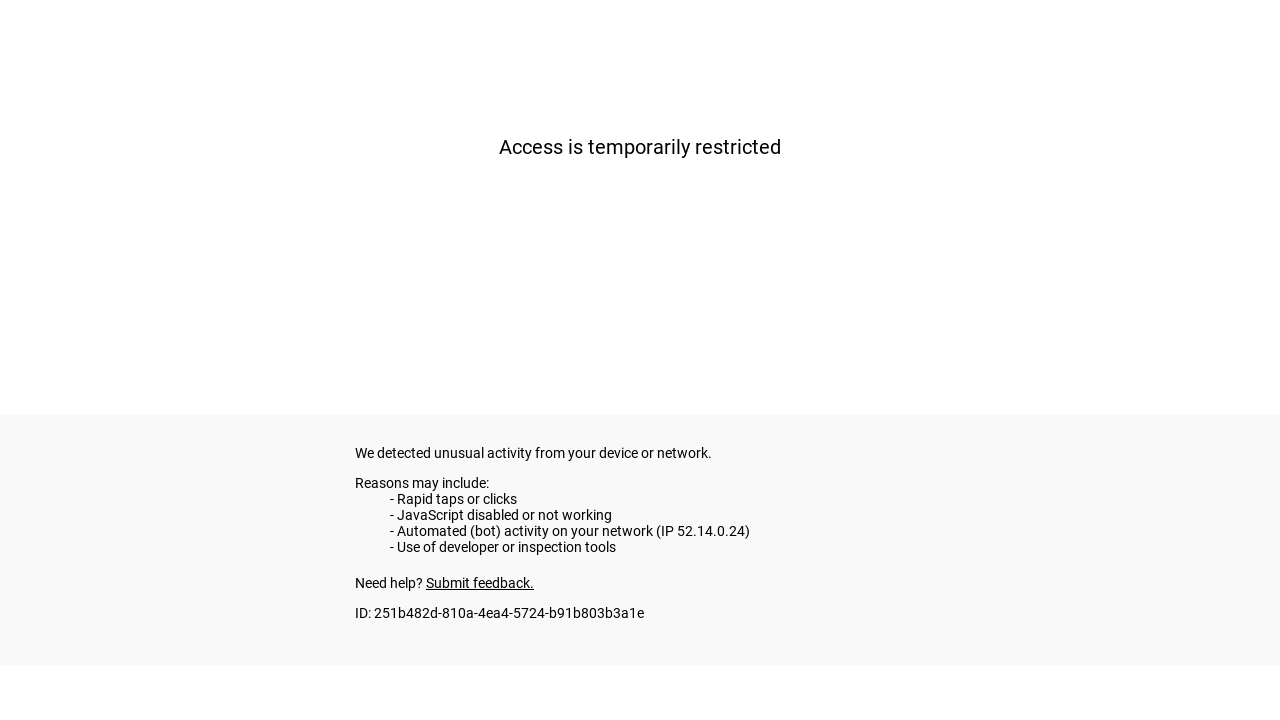